Tests browser navigation functionality including navigating to URLs, going back/forward in history, and refreshing the page

Starting URL: https://trytestingthis.netlify.app

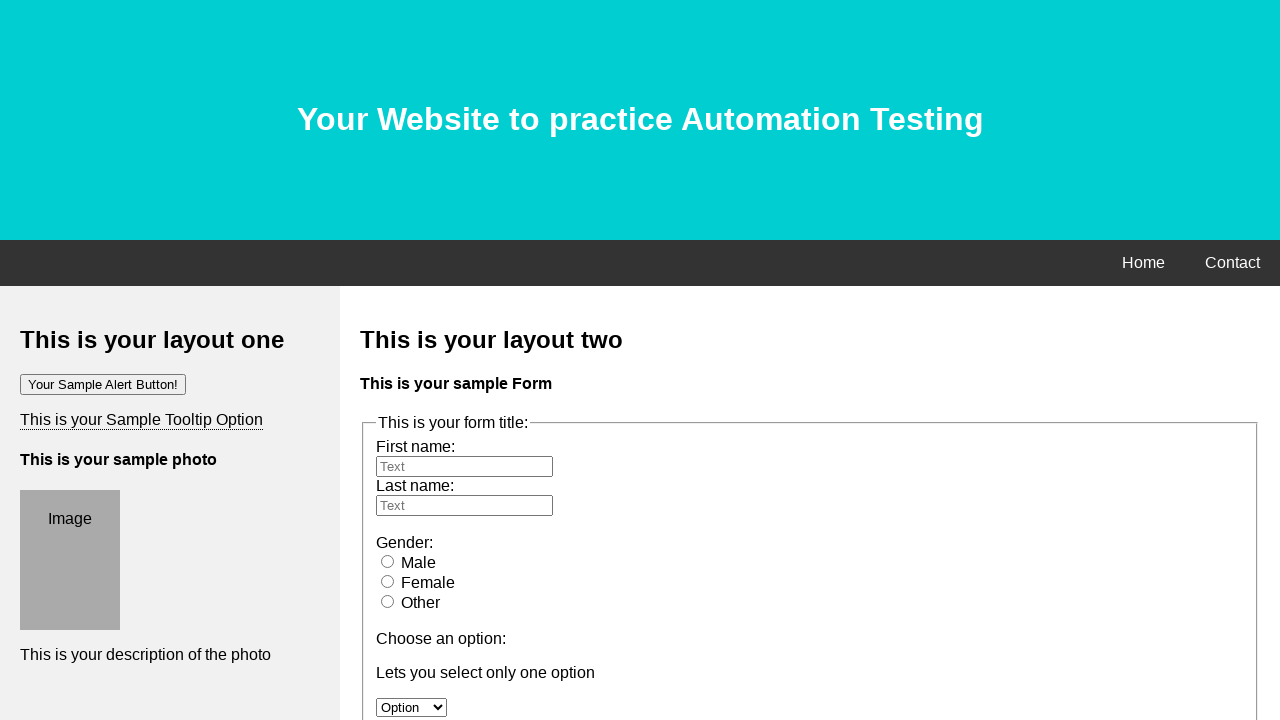

Navigated to https://rahulshettyacademy.com/AutomationPractice/
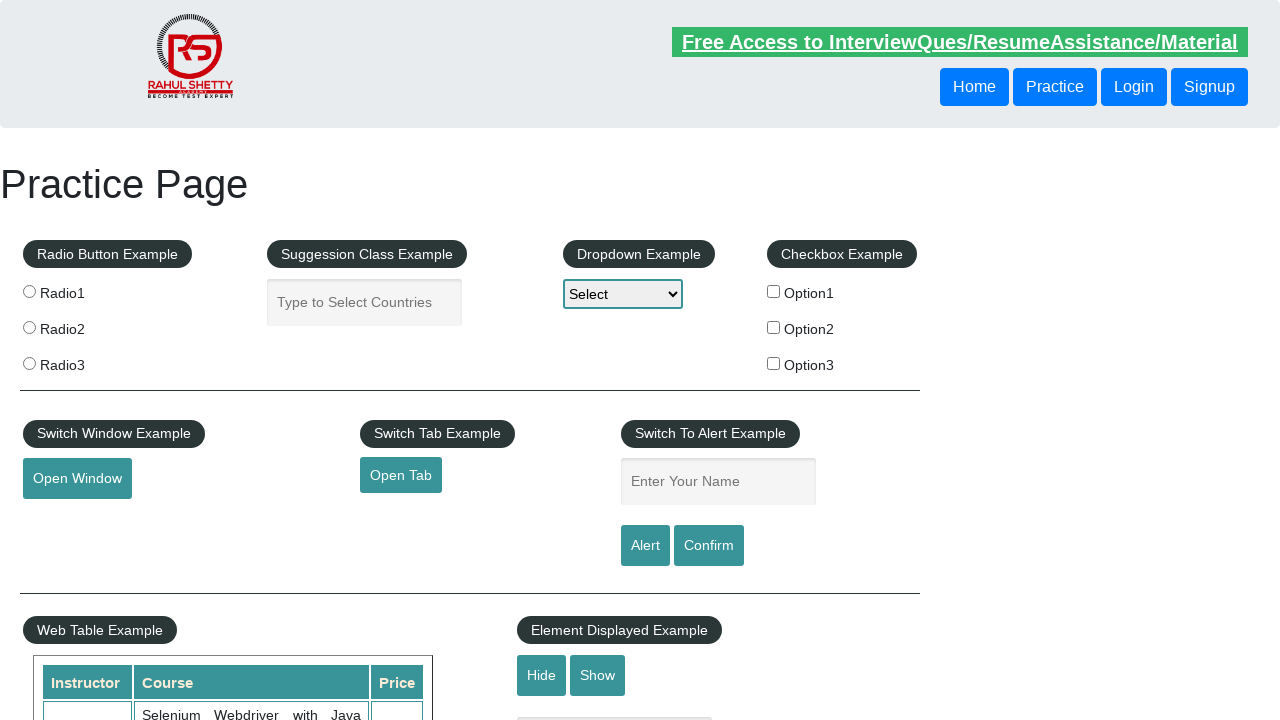

Navigated back to previous page in history
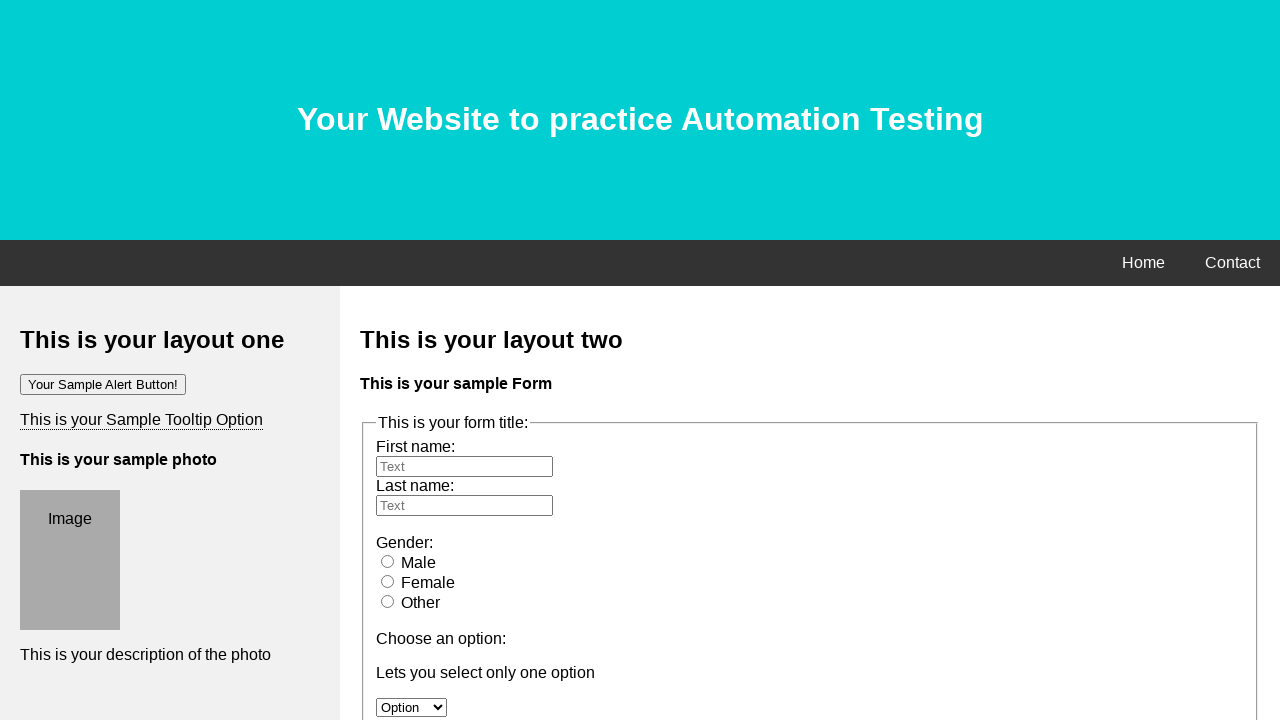

Navigated forward to next page in history
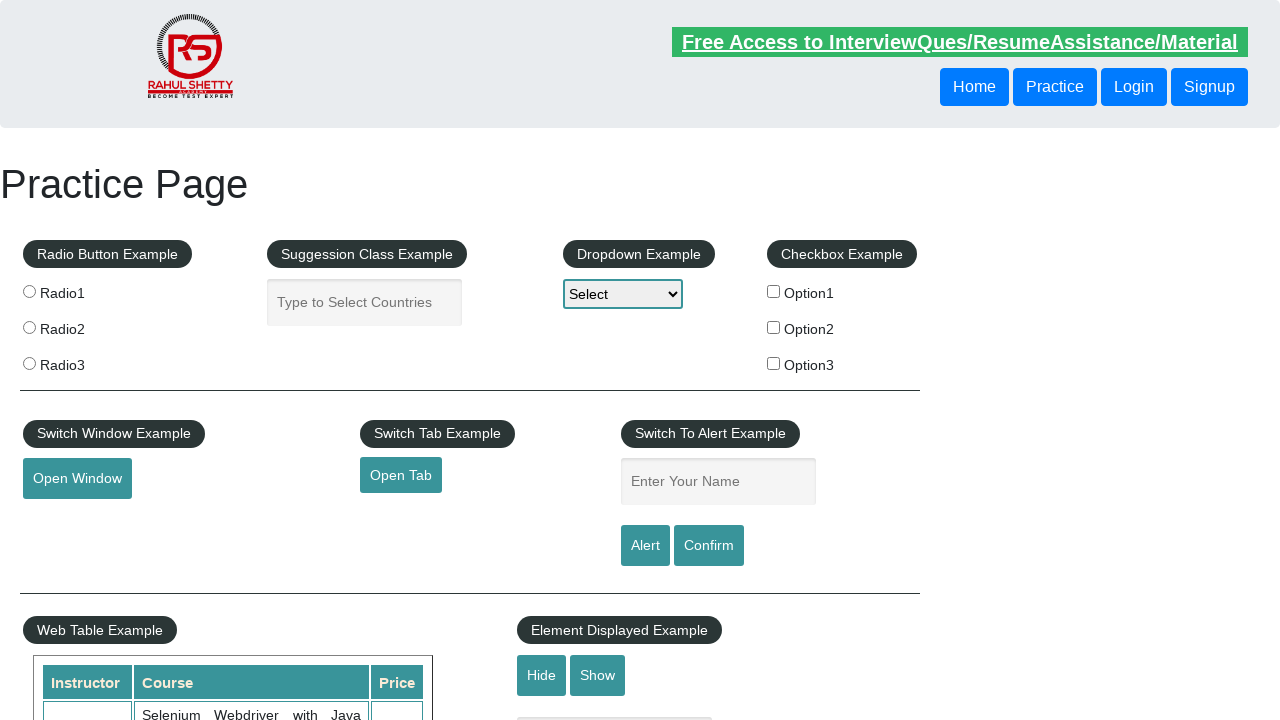

Refreshed the current page
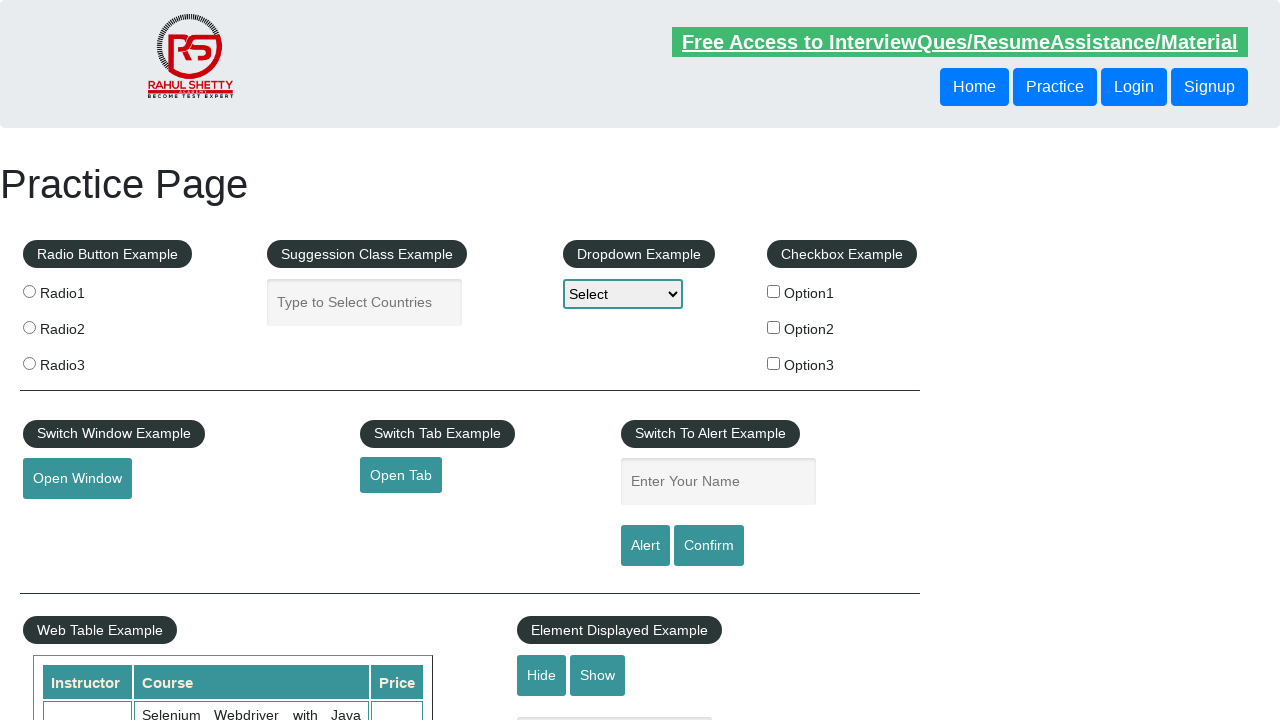

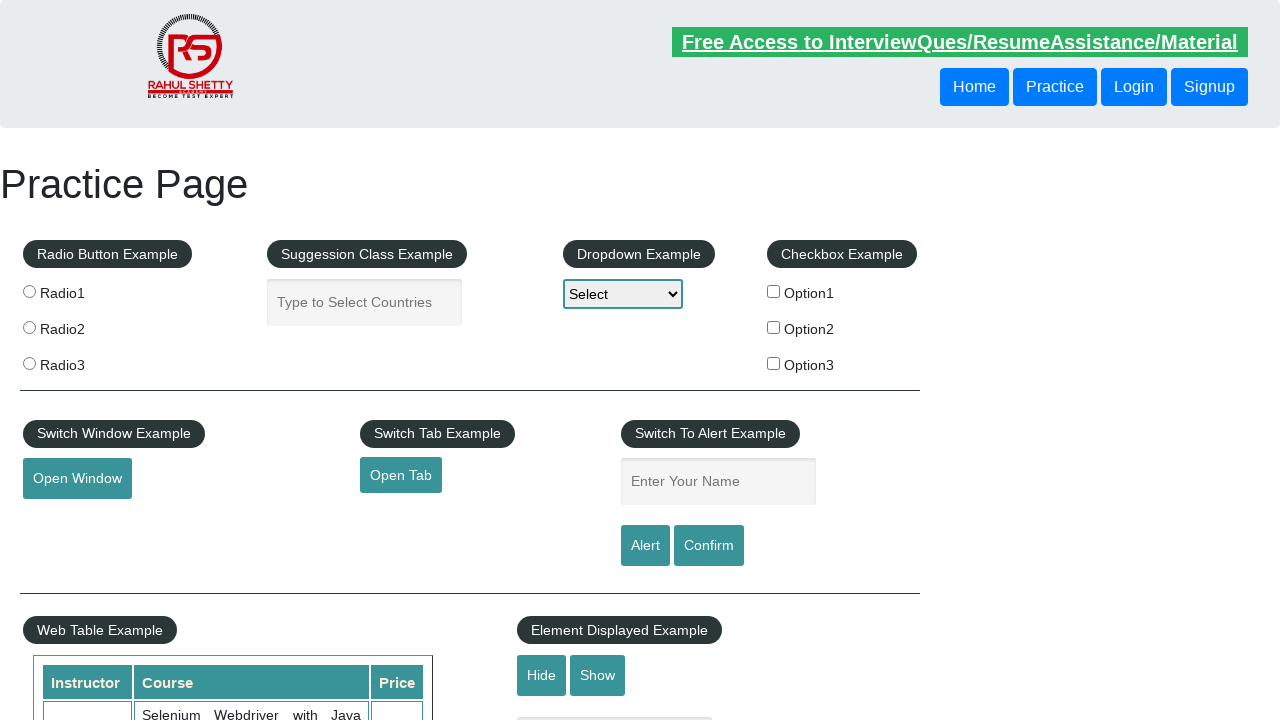